Tests a form that calculates the sum of two numbers and selects the result from a dropdown menu

Starting URL: https://suninjuly.github.io/selects1.html

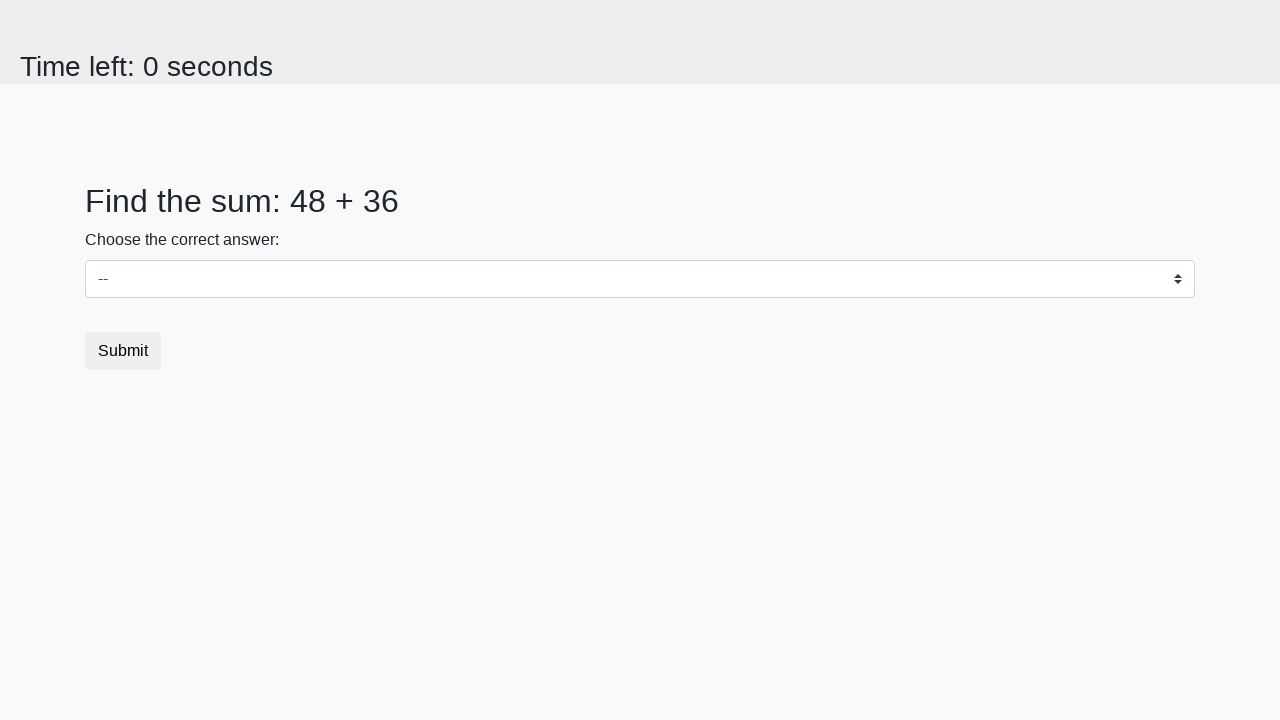

Retrieved first number from #num1 element
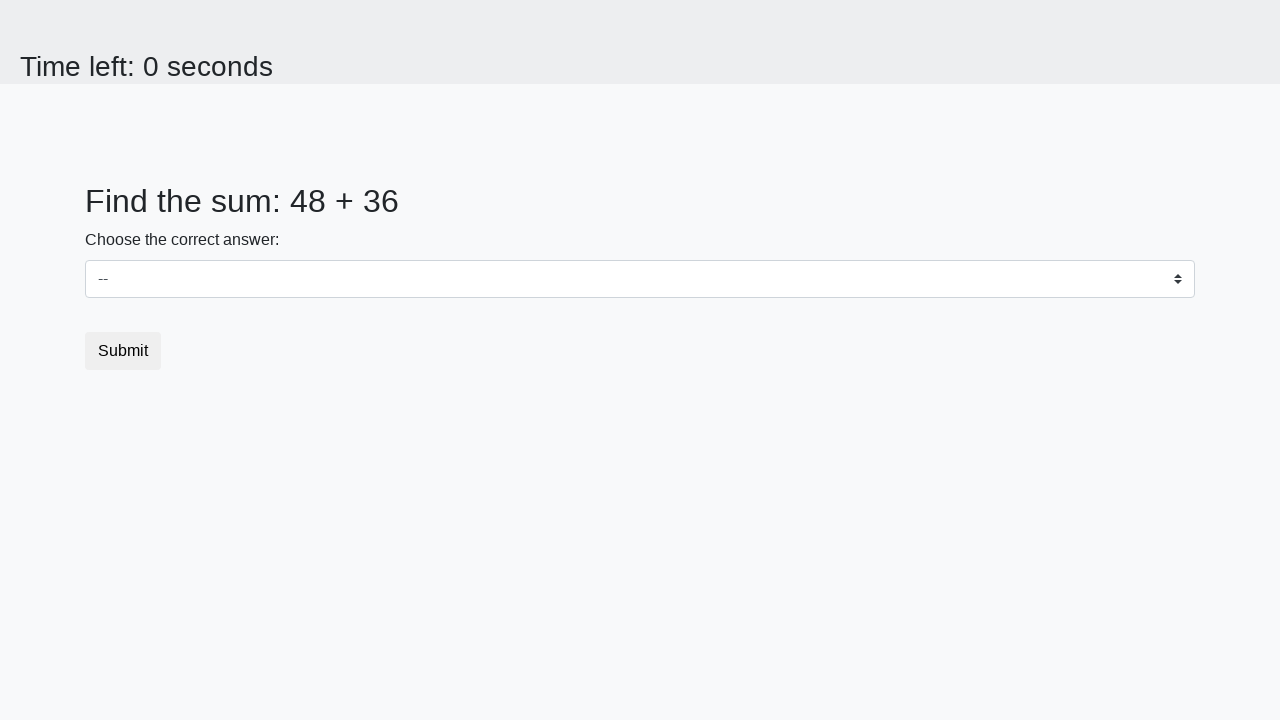

Retrieved second number from #num2 element
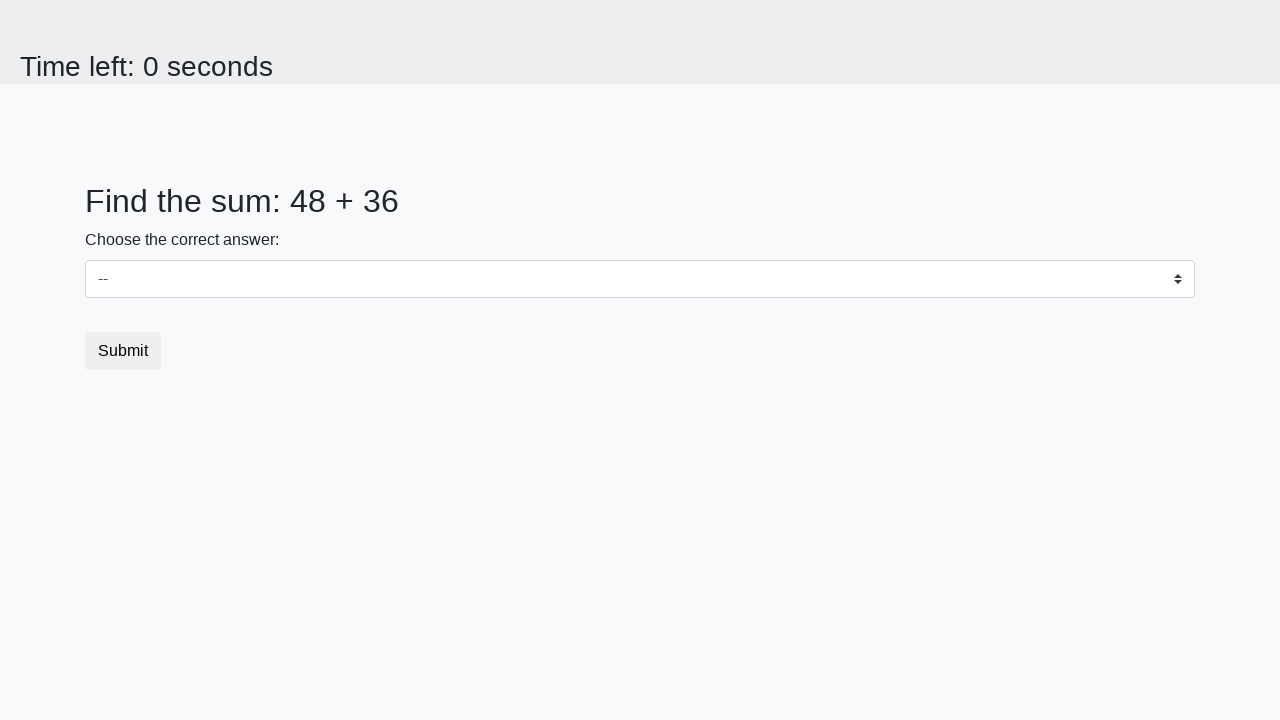

Calculated sum of 48 + 36 = 84
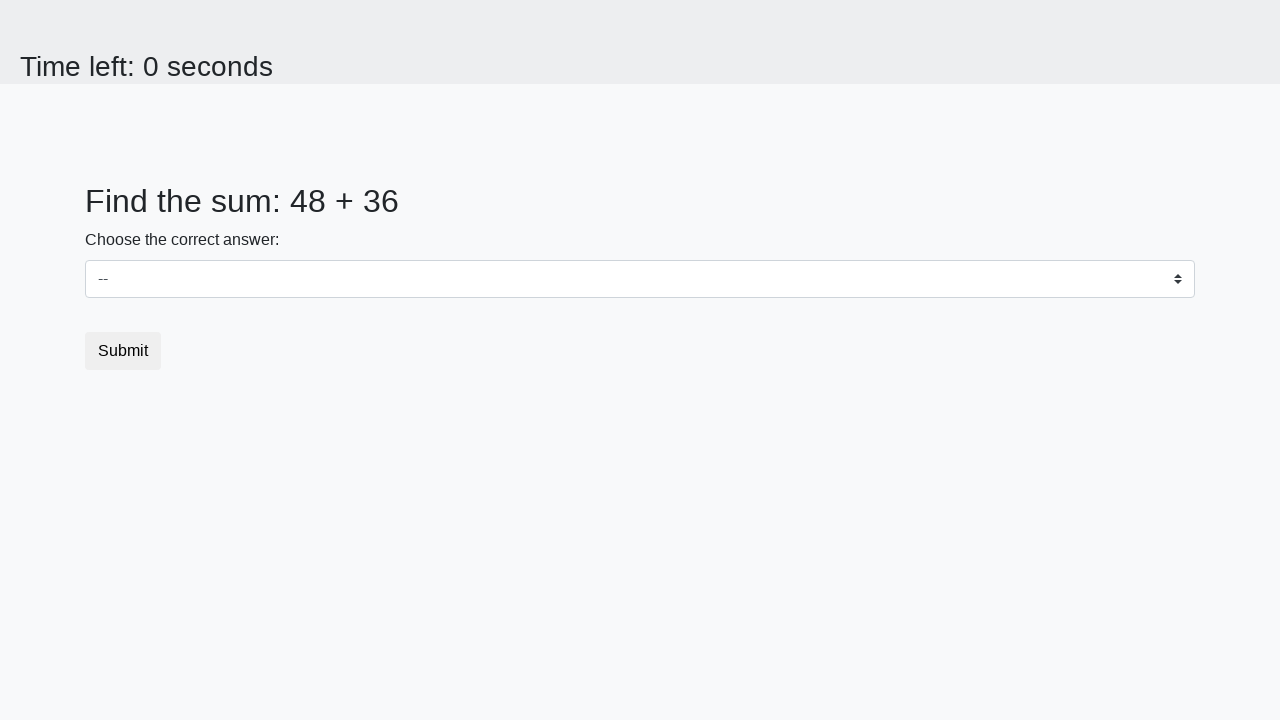

Selected 84 from dropdown menu on select
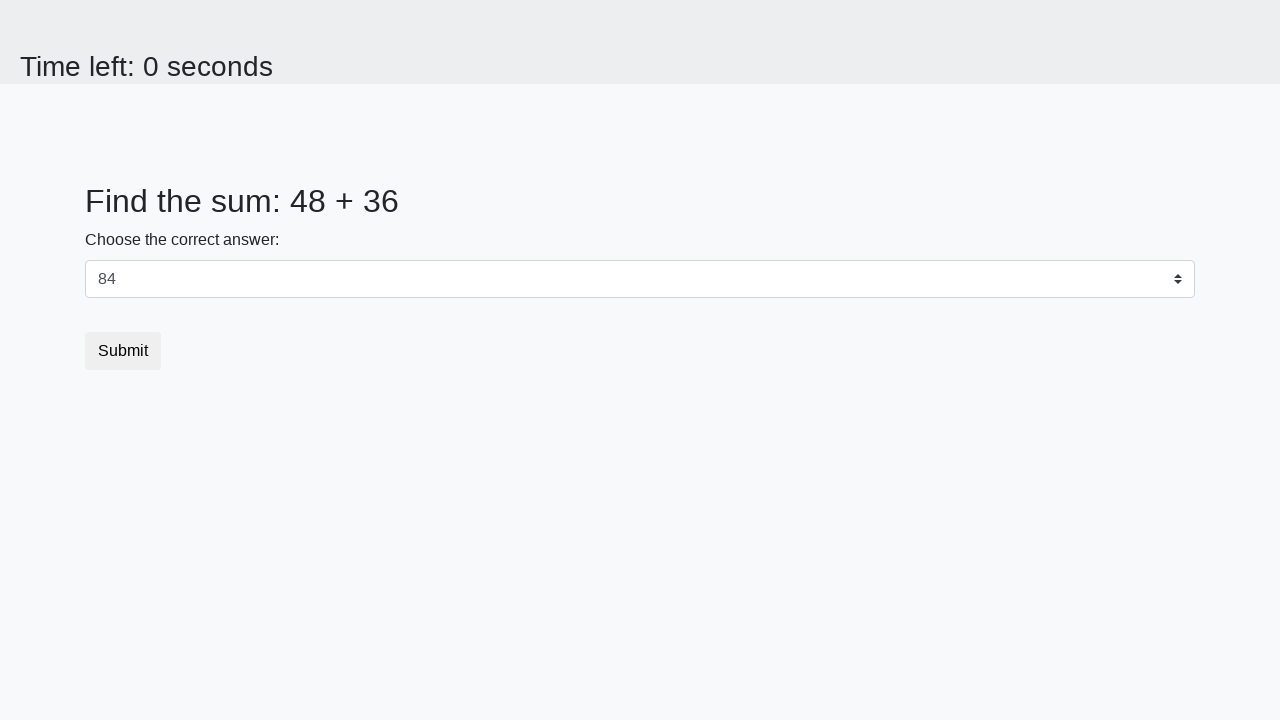

Clicked submit button at (123, 351) on button.btn
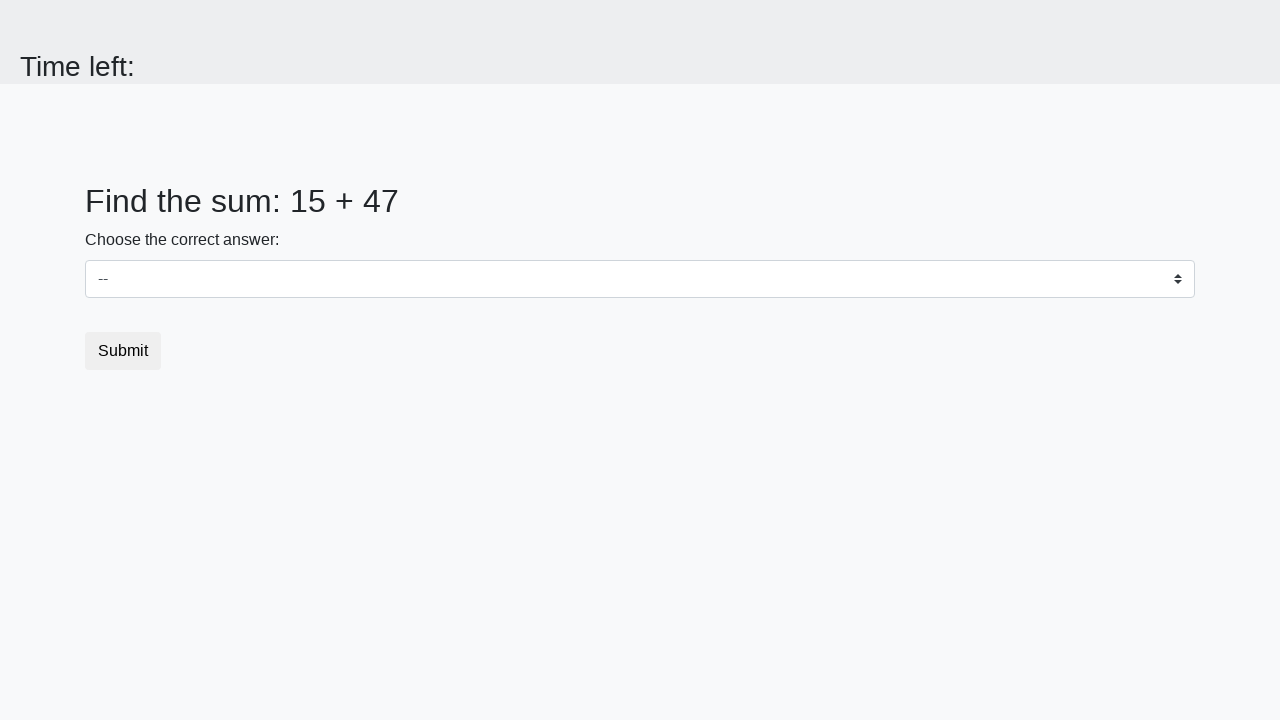

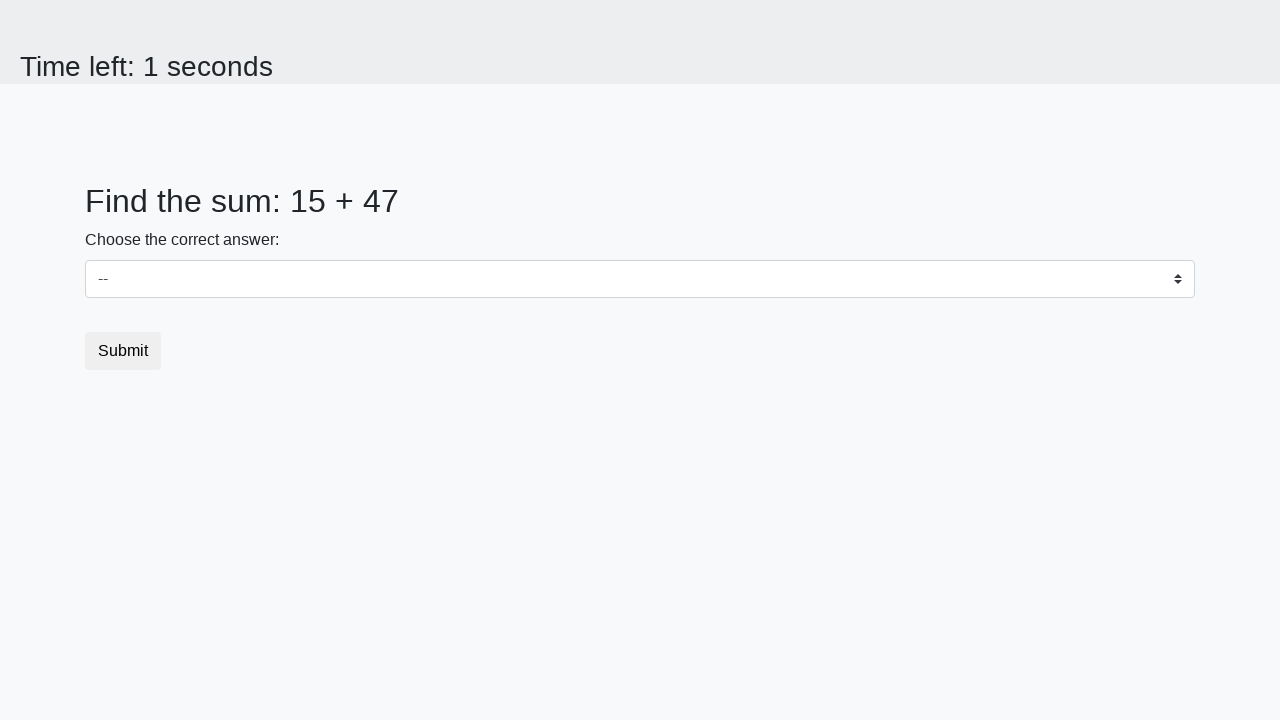